Tests searching news by entering a text filter in the search input

Starting URL: https://orfarchiv.news/

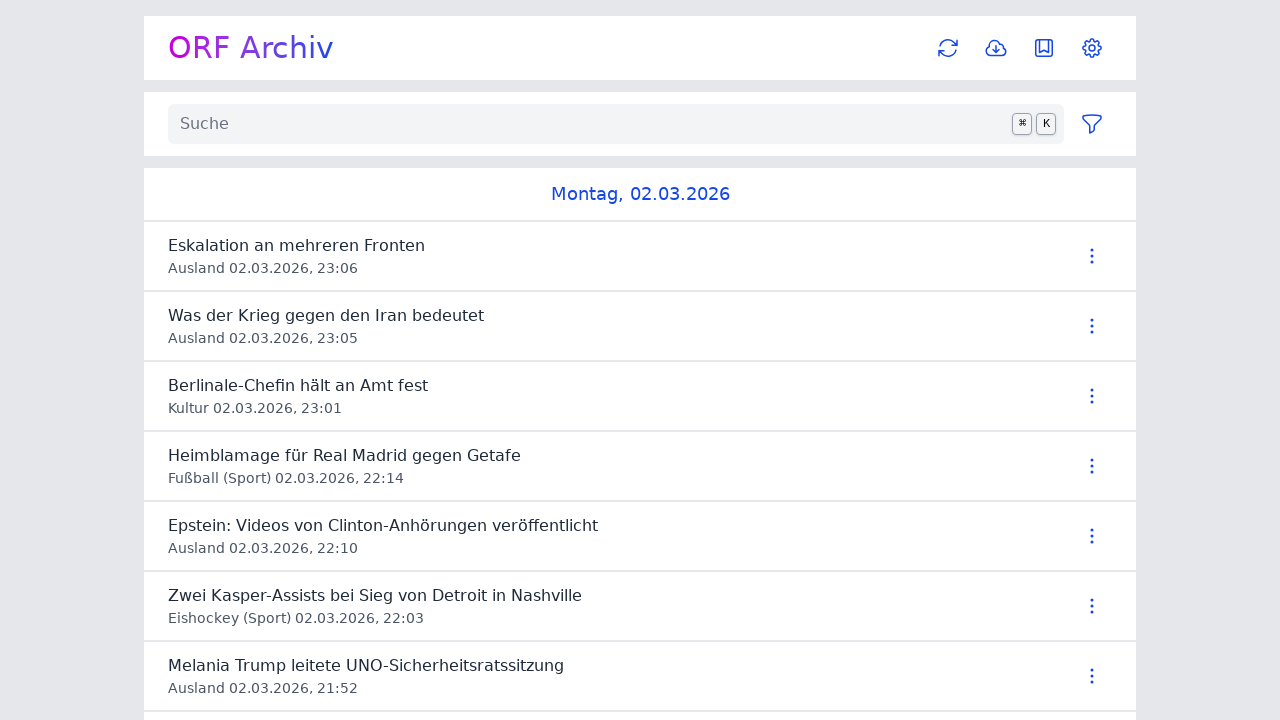

Load more button appeared, indicating content loaded
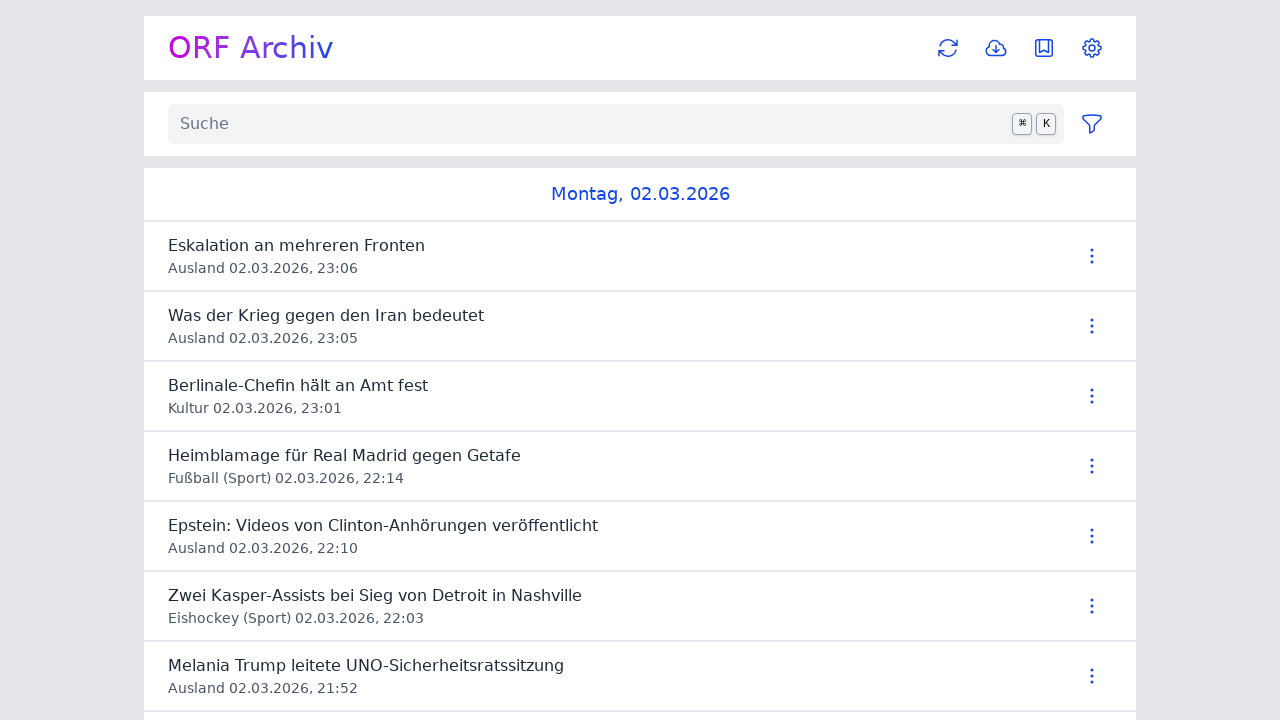

Entered 'Sport' text filter in search input on #news #news-filter input
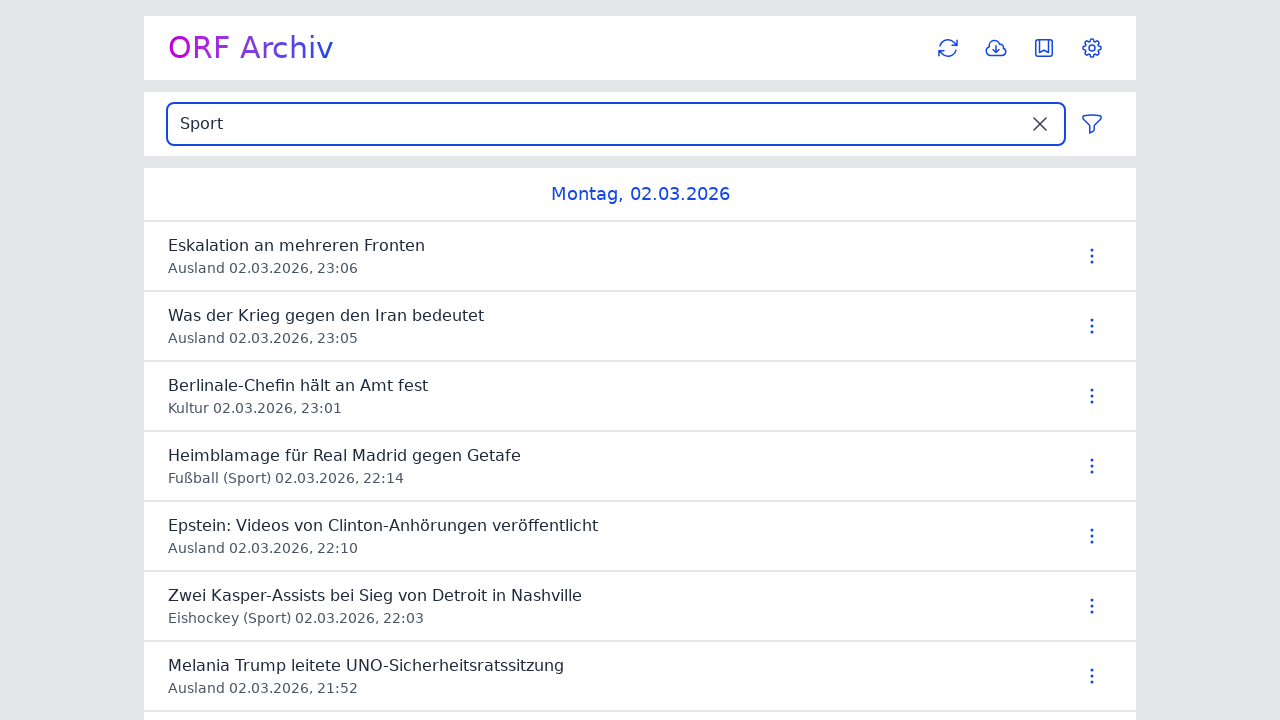

Waited for search results to update
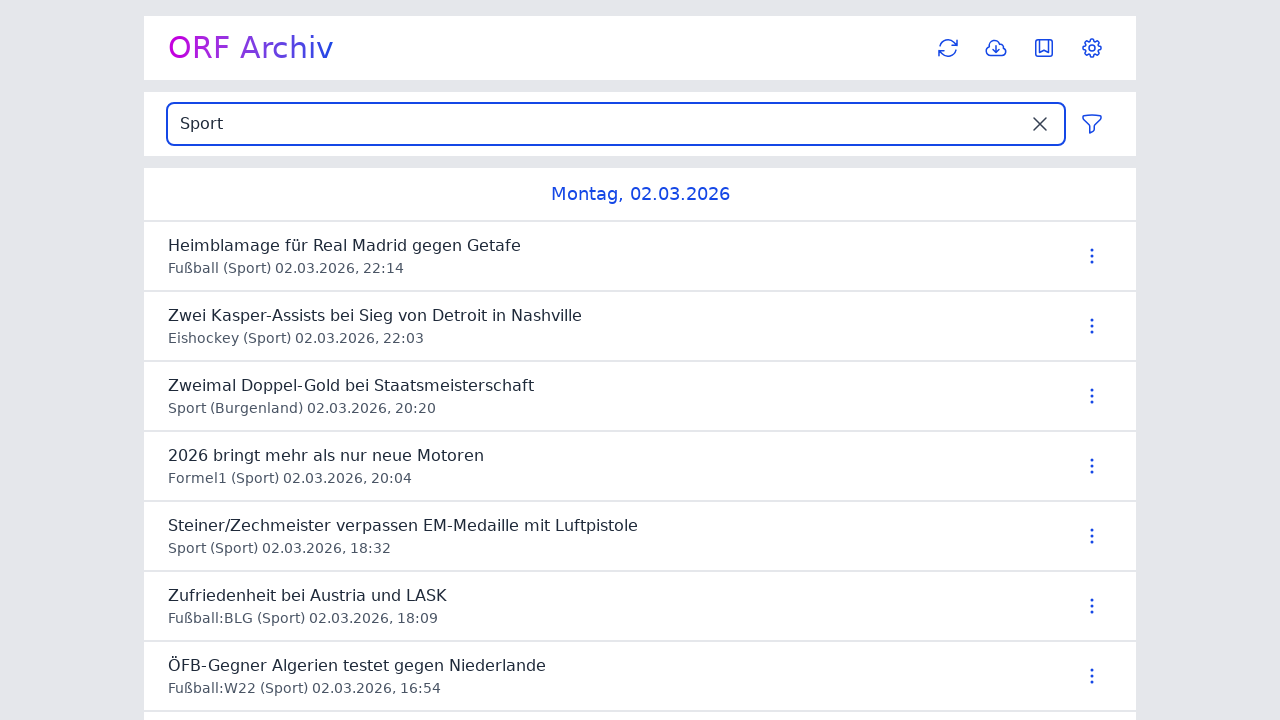

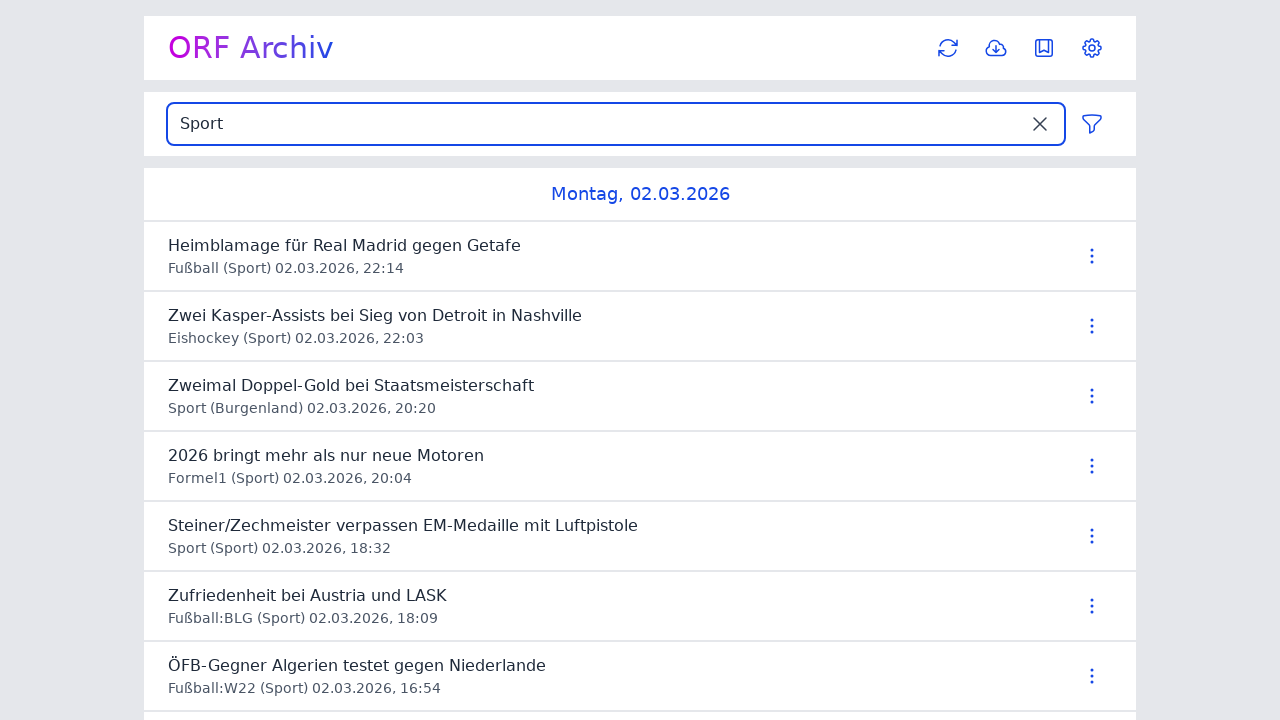